Tests dropdown selection by index, selecting option 1 and verifying the selection

Starting URL: https://the-internet.herokuapp.com/dropdown

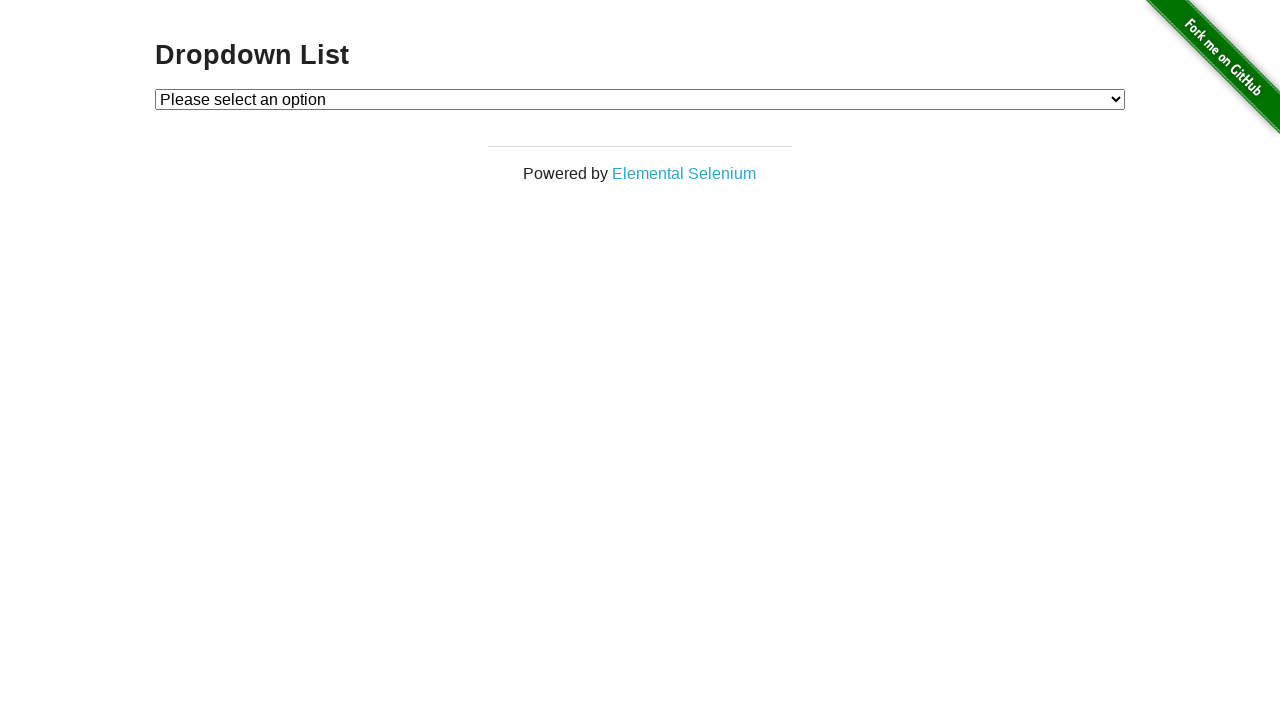

Navigated to dropdown page
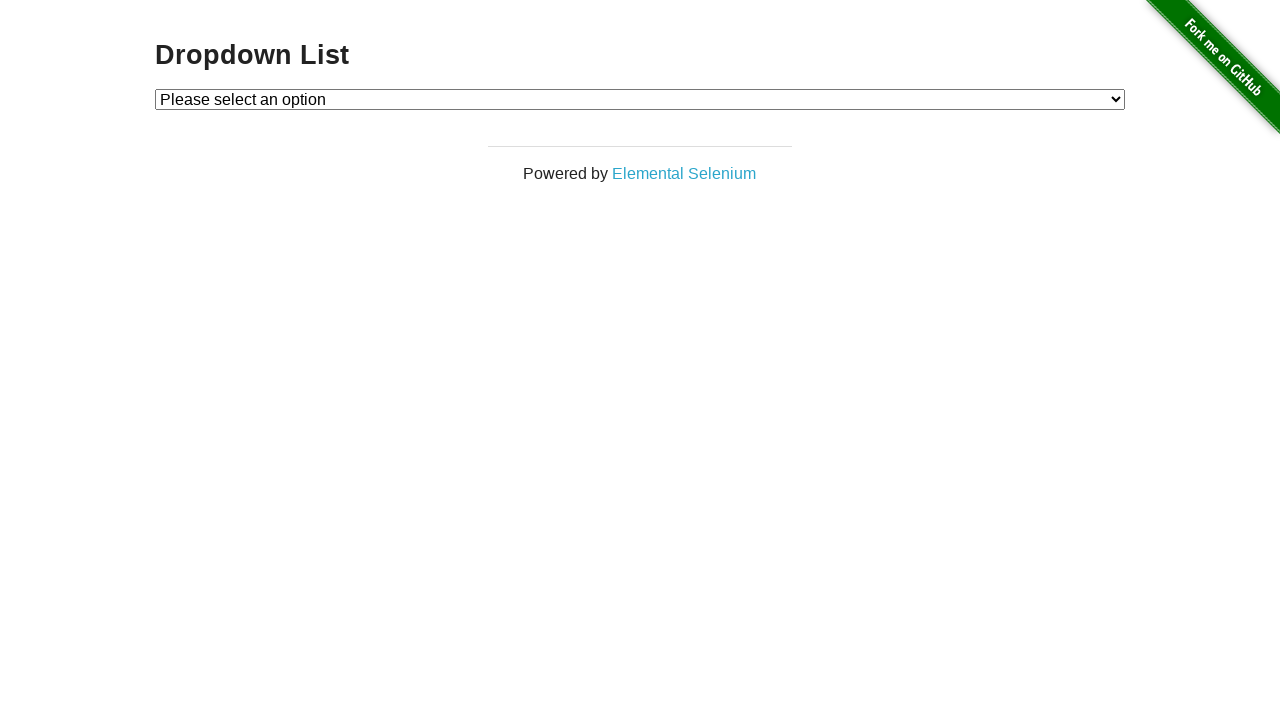

Located dropdown element
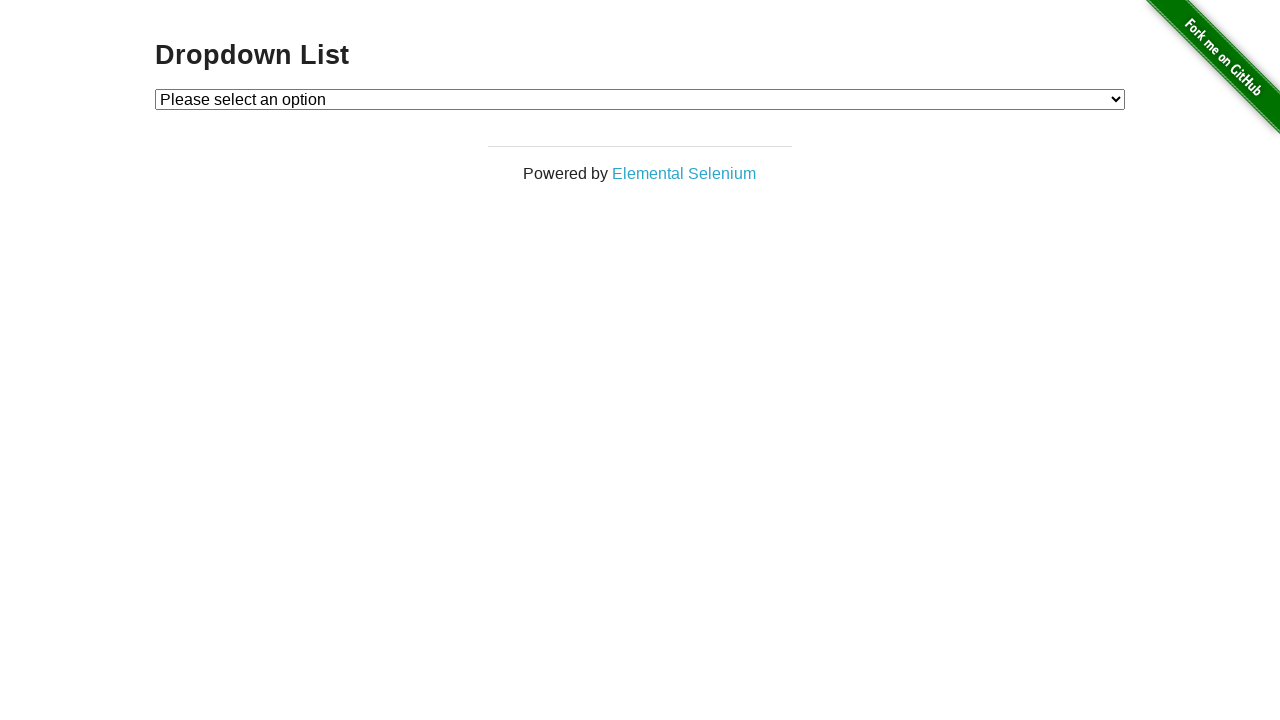

Selected option 1 from dropdown by index on #dropdown
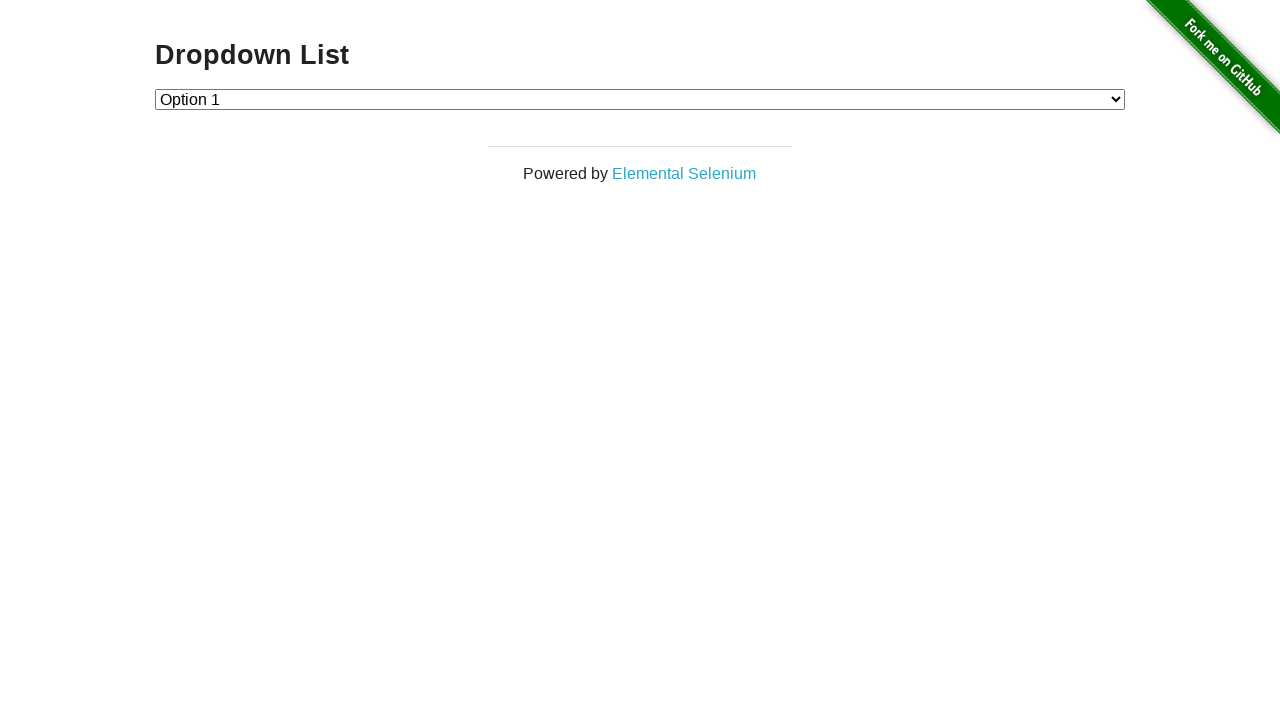

Verified dropdown selection value equals '1'
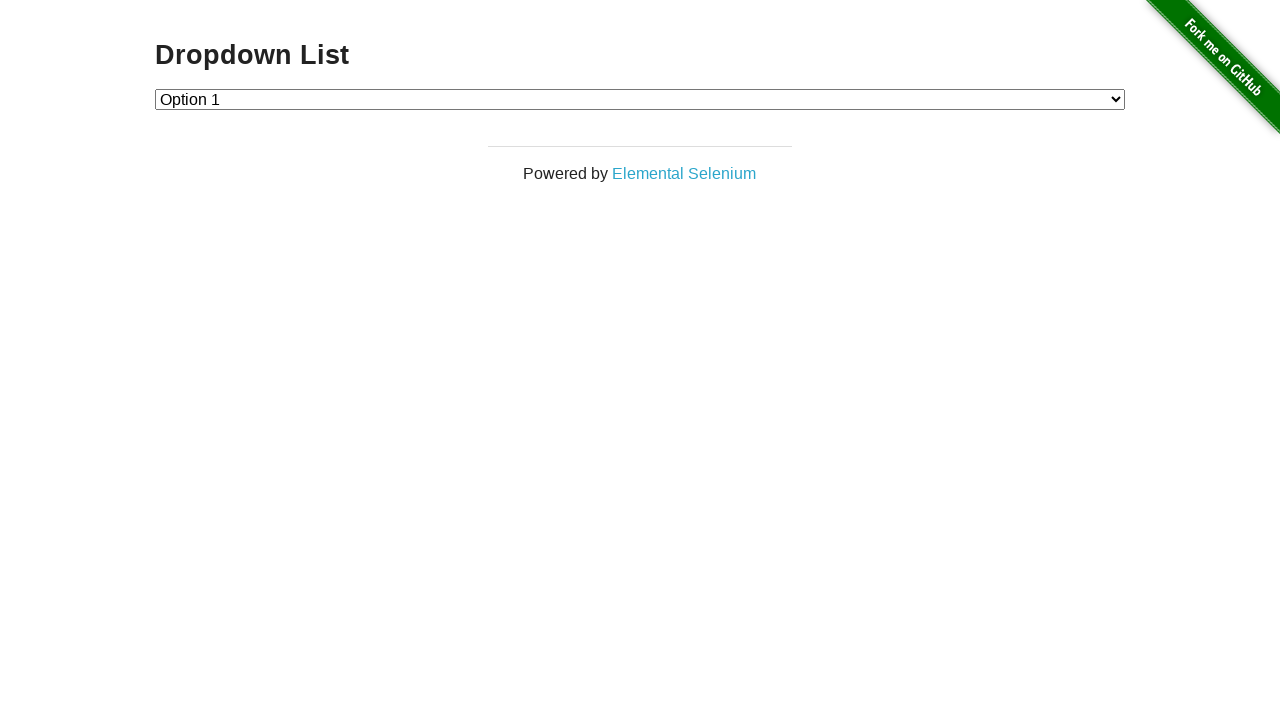

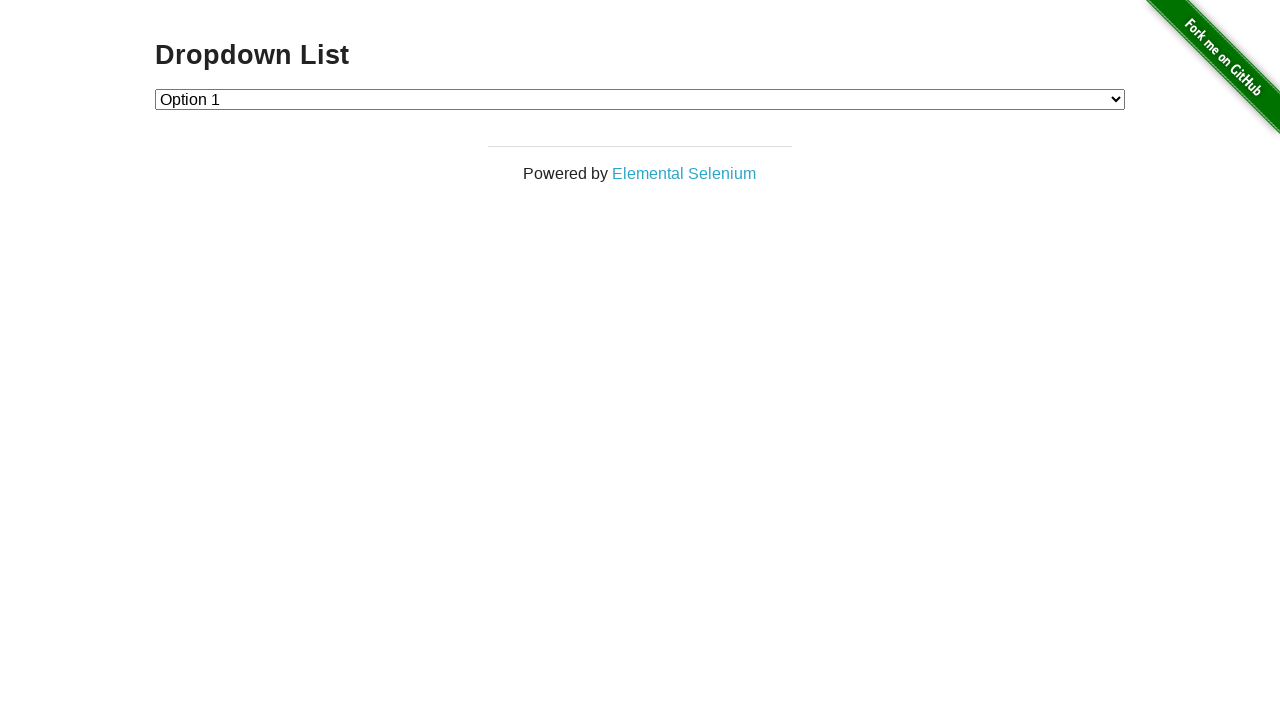